Tests JavaScript prompt dialog by clicking the prompt button, entering text, and accepting the dialog

Starting URL: http://practice.cydeo.com/javascript_alerts

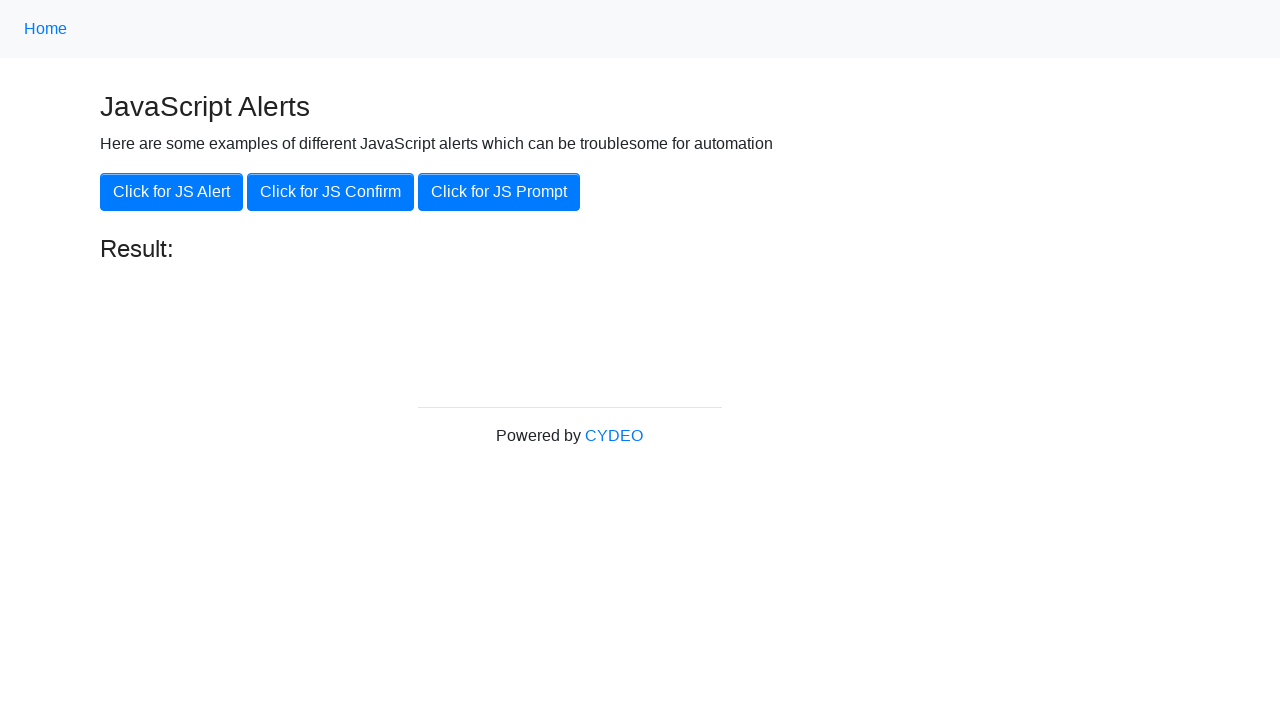

Set up dialog handler to accept prompt with text 'hello'
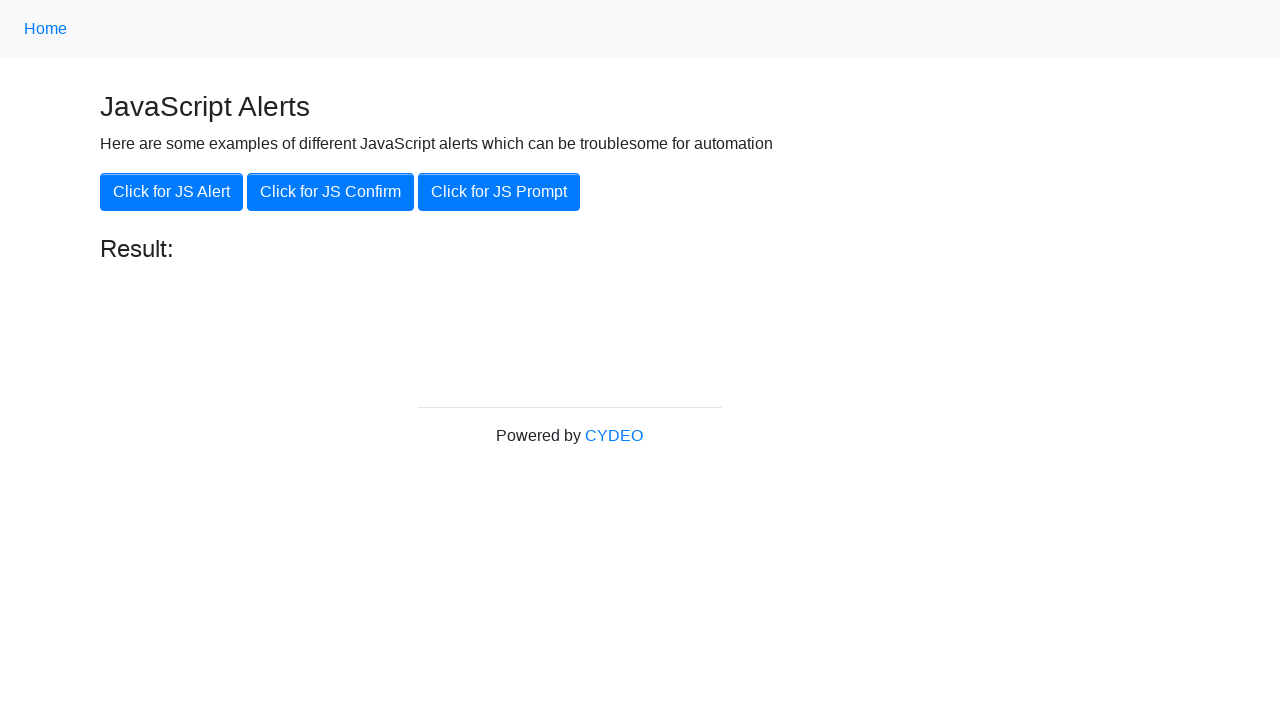

Clicked the JavaScript prompt button at (499, 192) on button[onclick='jsPrompt()']
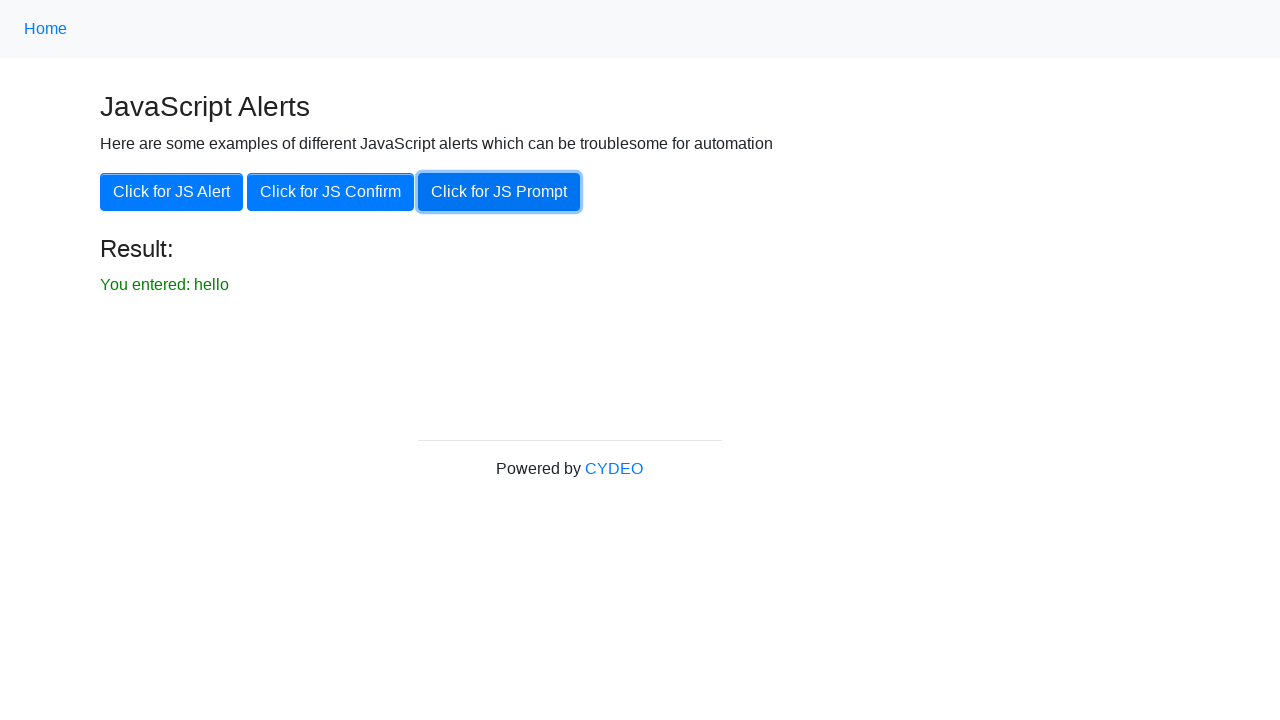

Verified that the result displays 'You entered: hello'
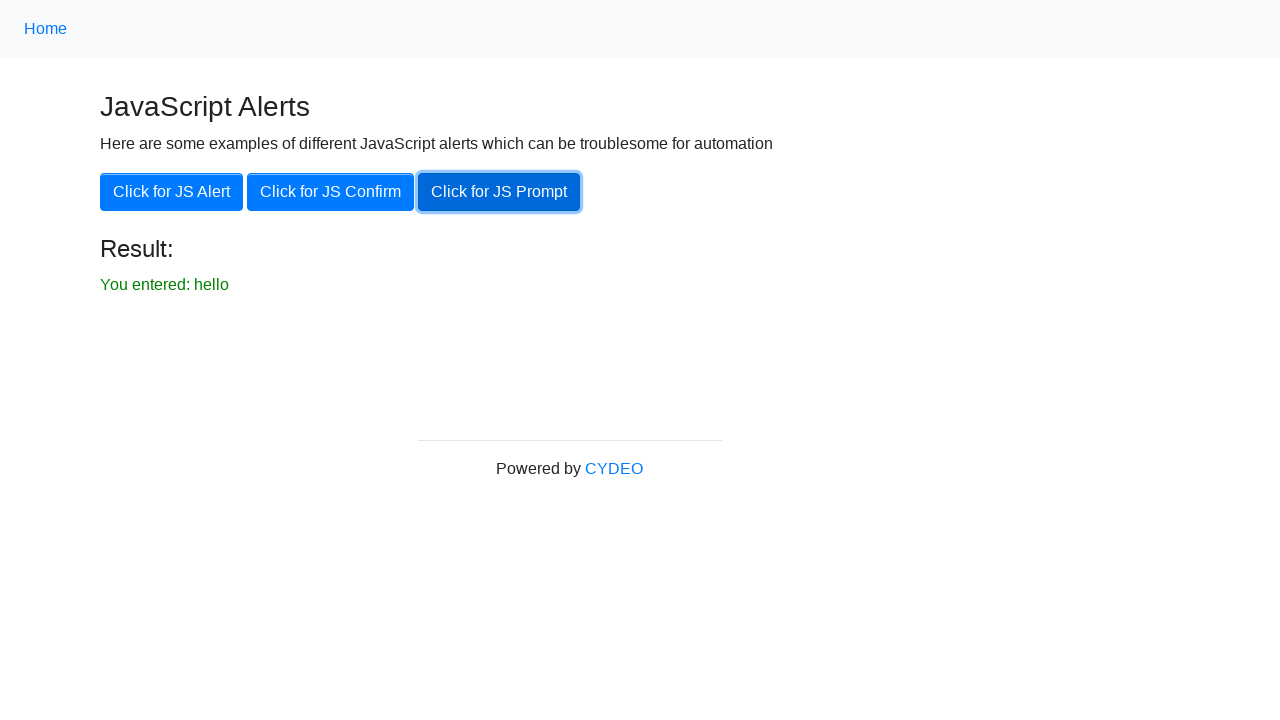

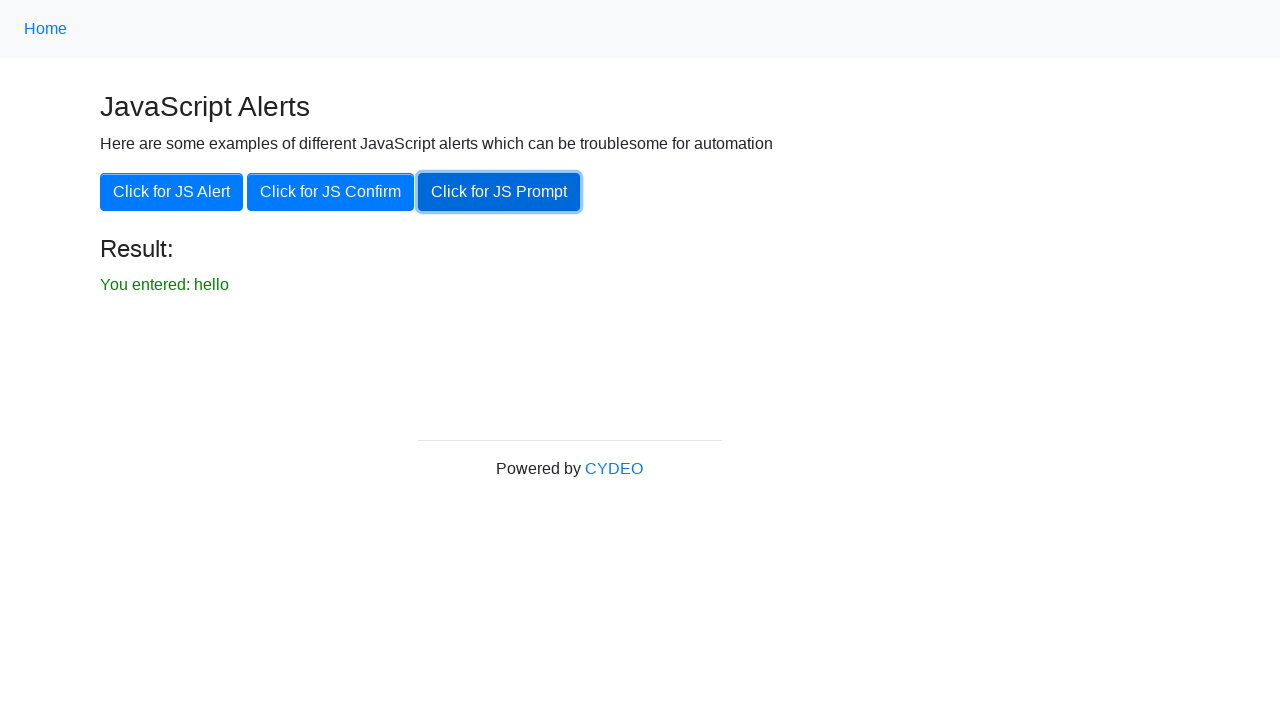